Tests datetime manipulation form by clicking the DateTime button, filling various date/time fields with current and calculated dates in different formats, and submitting the form.

Starting URL: https://paulocoliveira.github.io/mypages/plugins/index.html

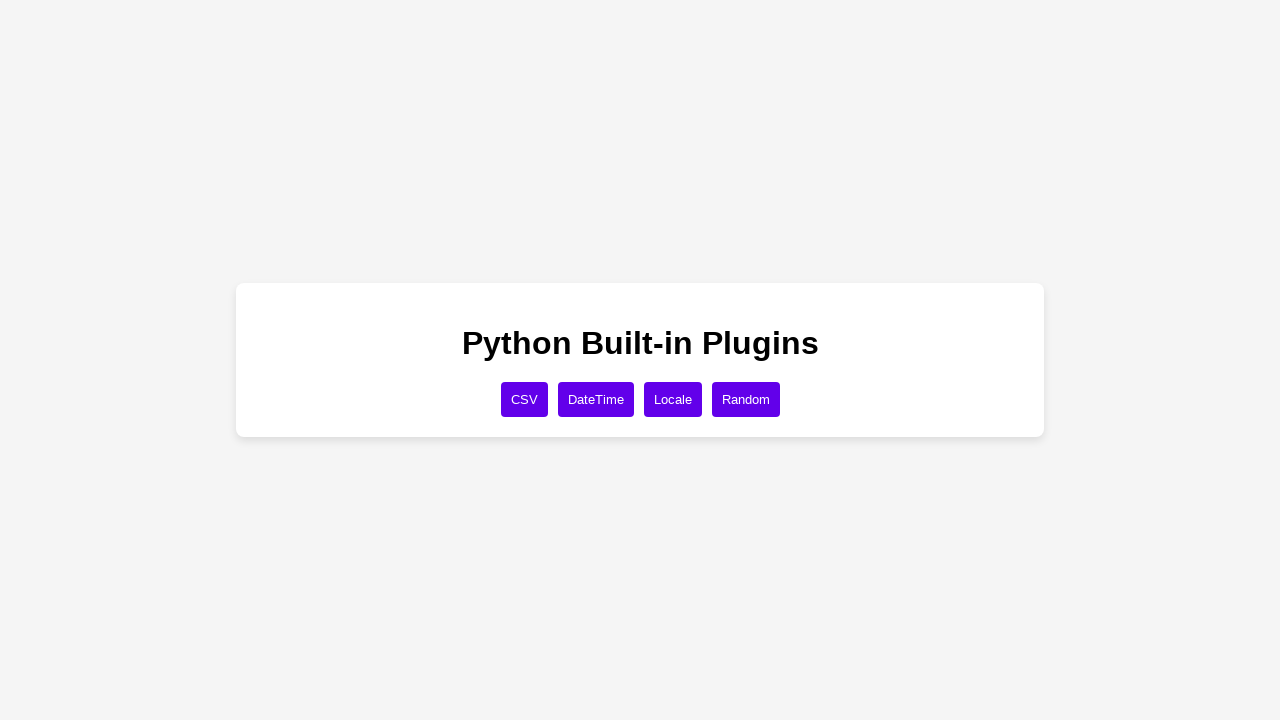

Clicked the DateTime button at (596, 399) on xpath=//button[text()='DateTime']
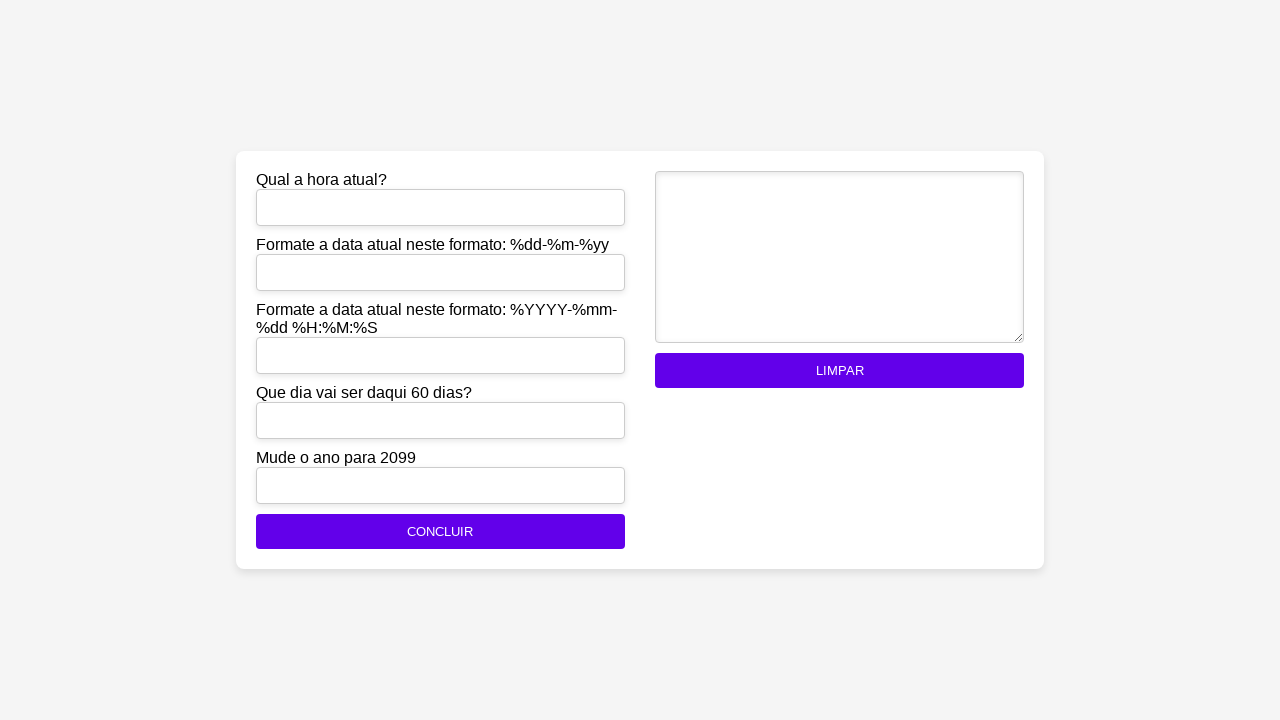

Filled current_time field with current datetime on #current_time
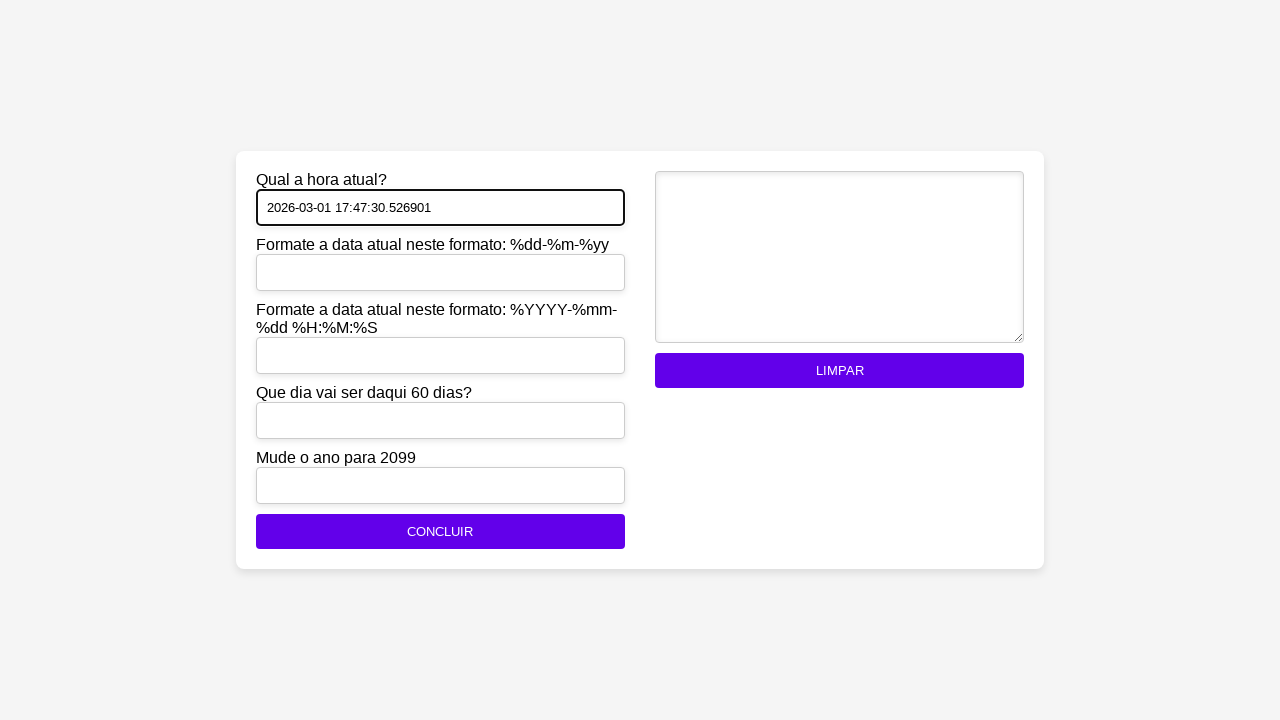

Filled formatted_date1 field with 01-03-26 (dd-mm-yy format) on #formatted_date1
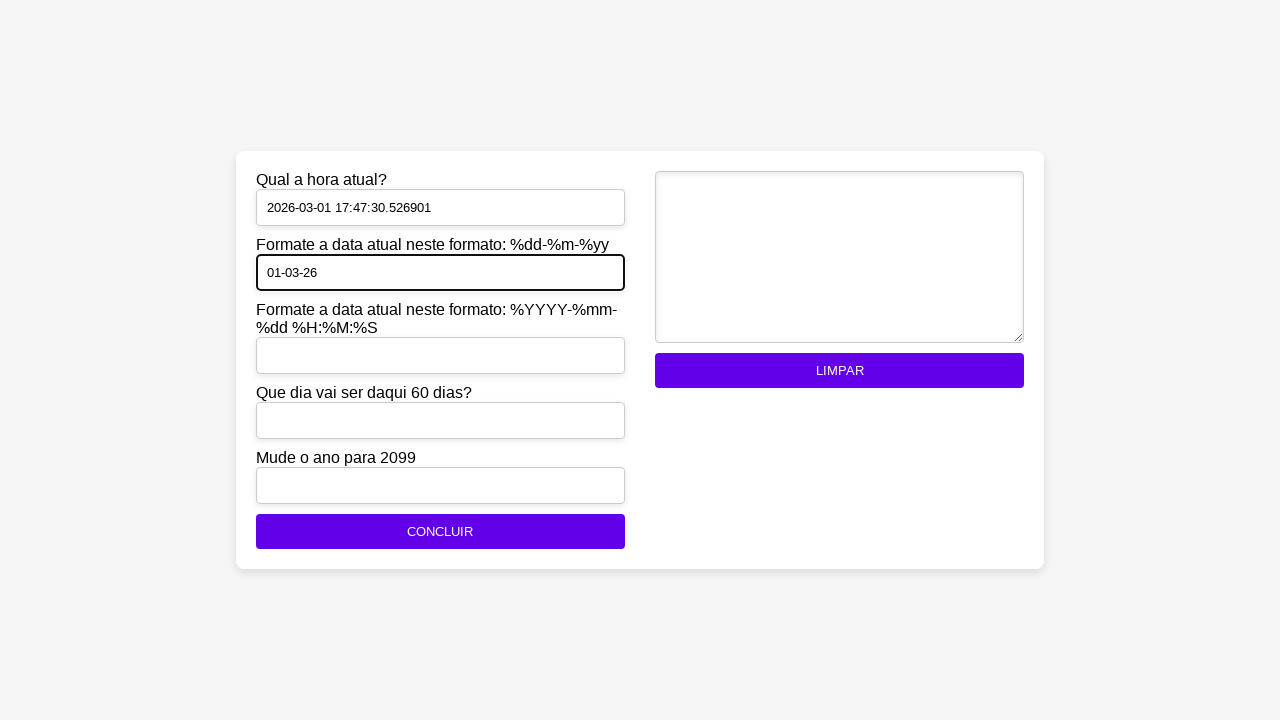

Filled formatted_date2 field with 2026-03-01 17:47:30 (YYYY-mm-dd HH:MM:SS format) on #formatted_date2
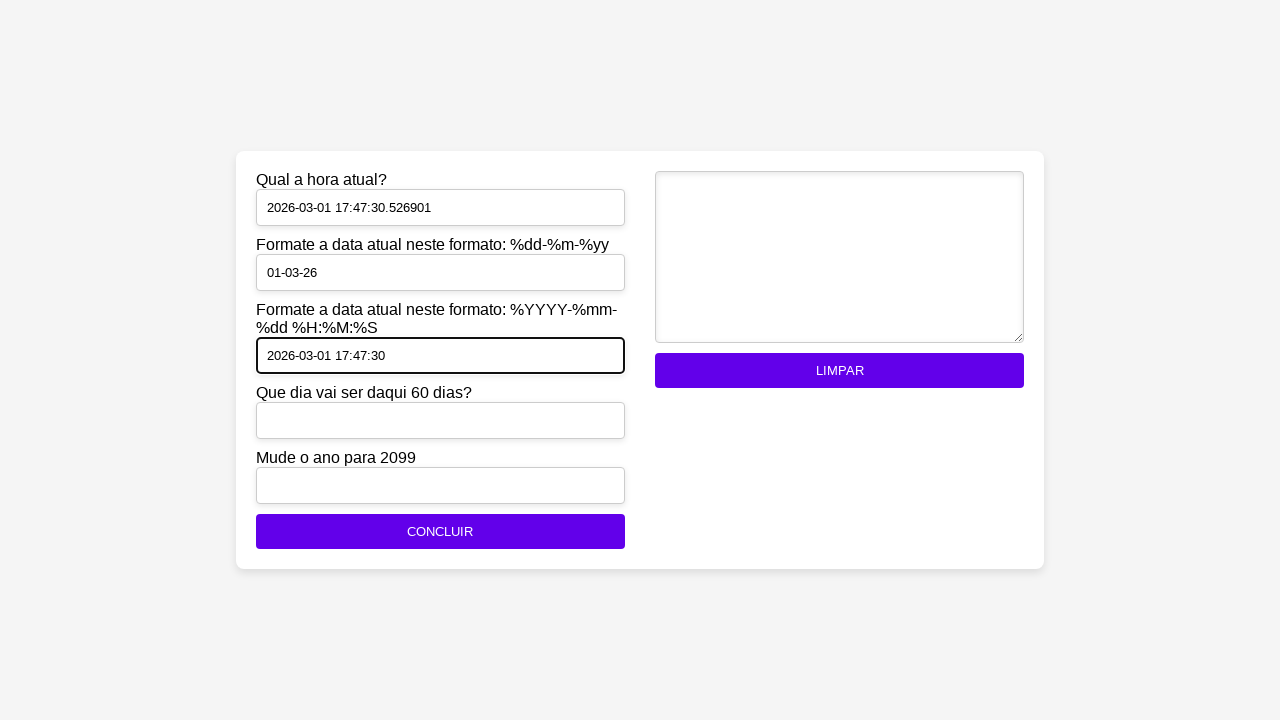

Filled date_in_60_days field with 30-04-26 (60 days from now) on #date_in_60_days
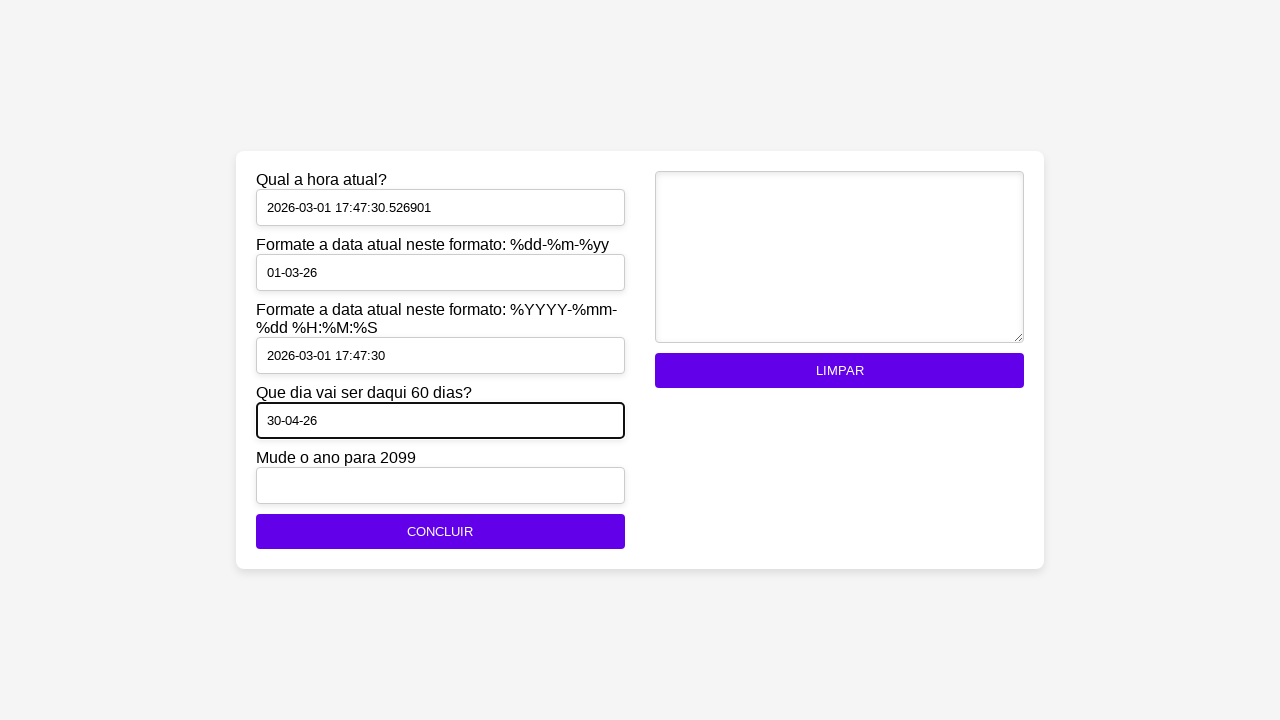

Filled year_2099 field with 01-03-2099 (current date with year 2099) on #year_2099
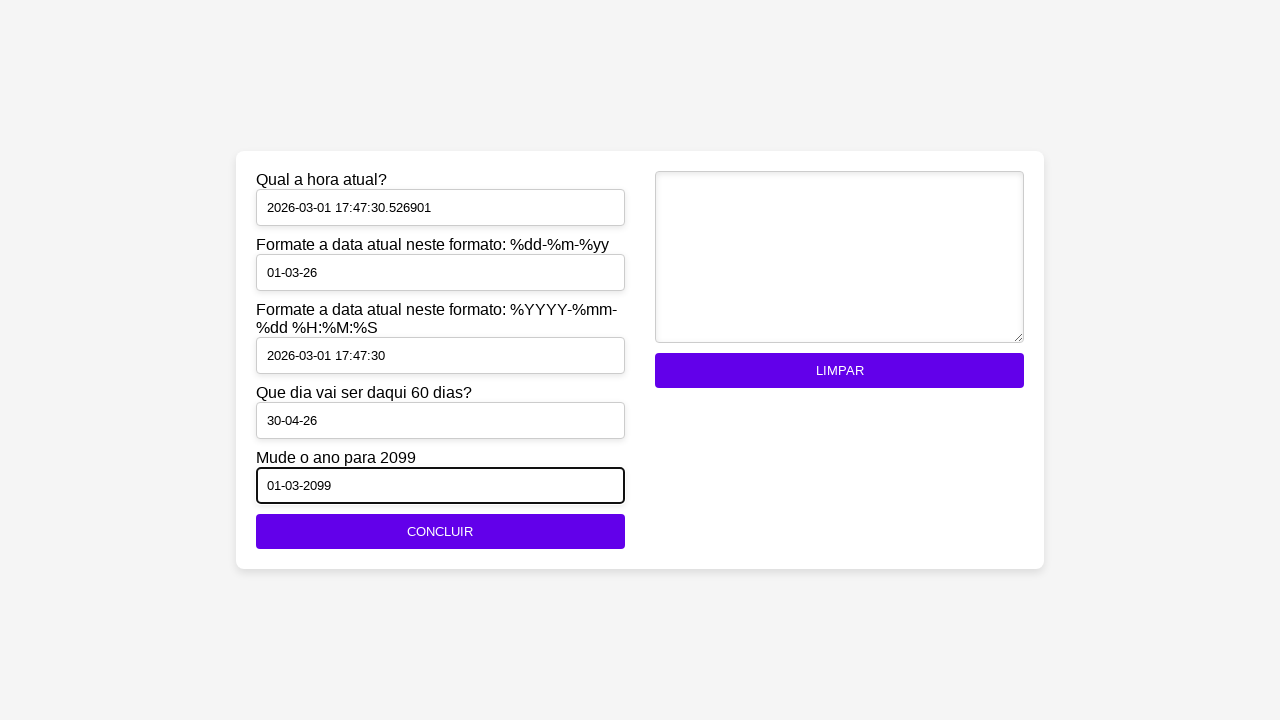

Clicked the CONCLUIR (submit) button to submit the form at (440, 532) on xpath=//button[text()='CONCLUIR']
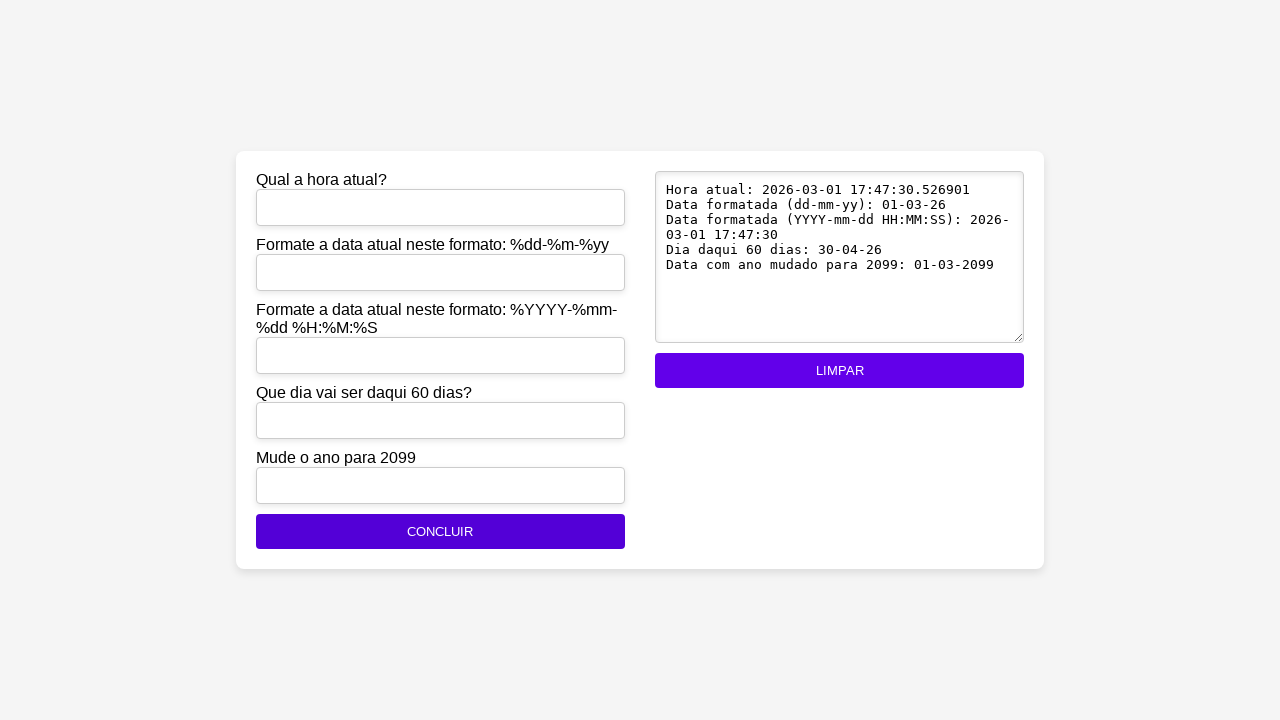

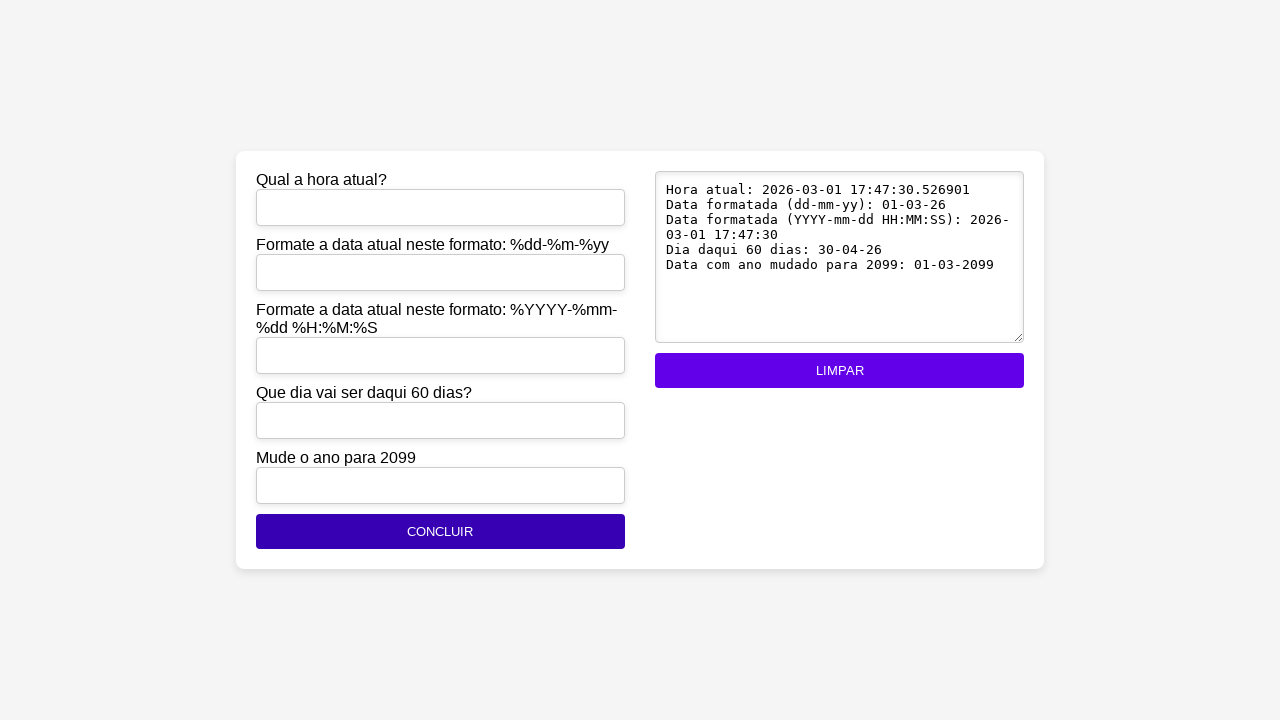